Tests that the Clear completed button displays correctly after marking an item complete

Starting URL: https://demo.playwright.dev/todomvc

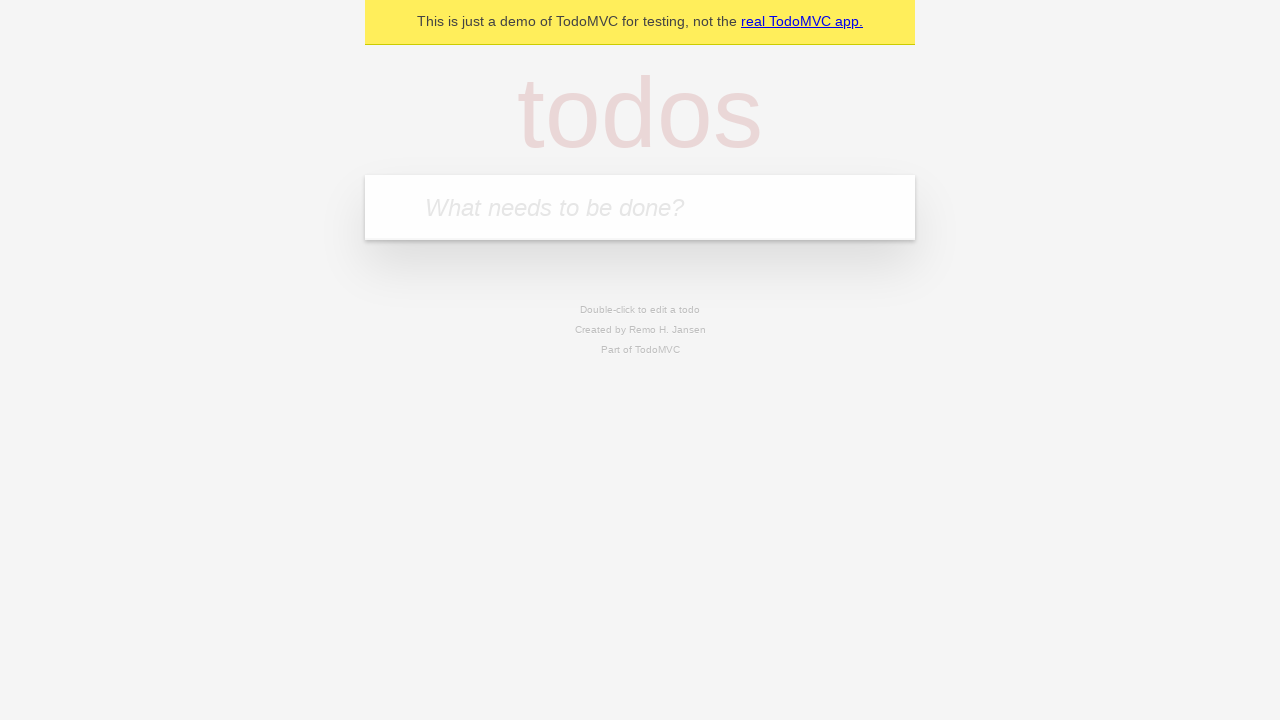

Filled todo input with 'buy some cheese' on internal:attr=[placeholder="What needs to be done?"i]
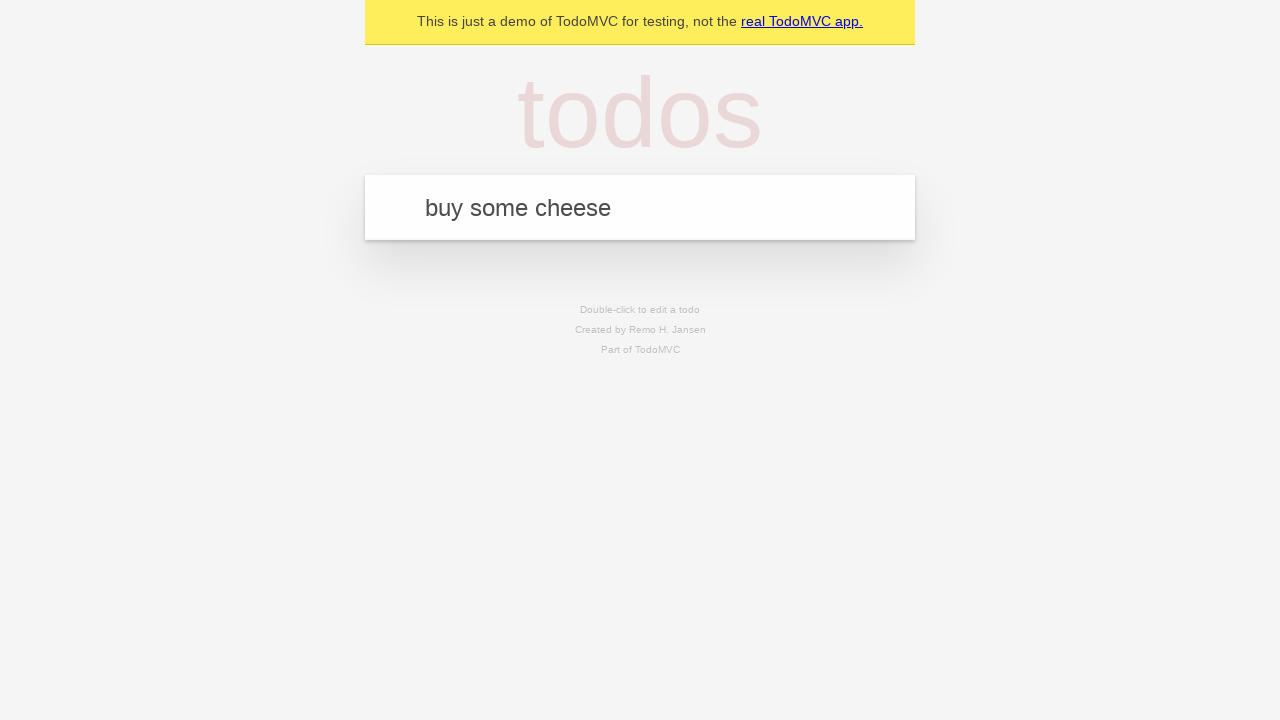

Pressed Enter to add todo 'buy some cheese' on internal:attr=[placeholder="What needs to be done?"i]
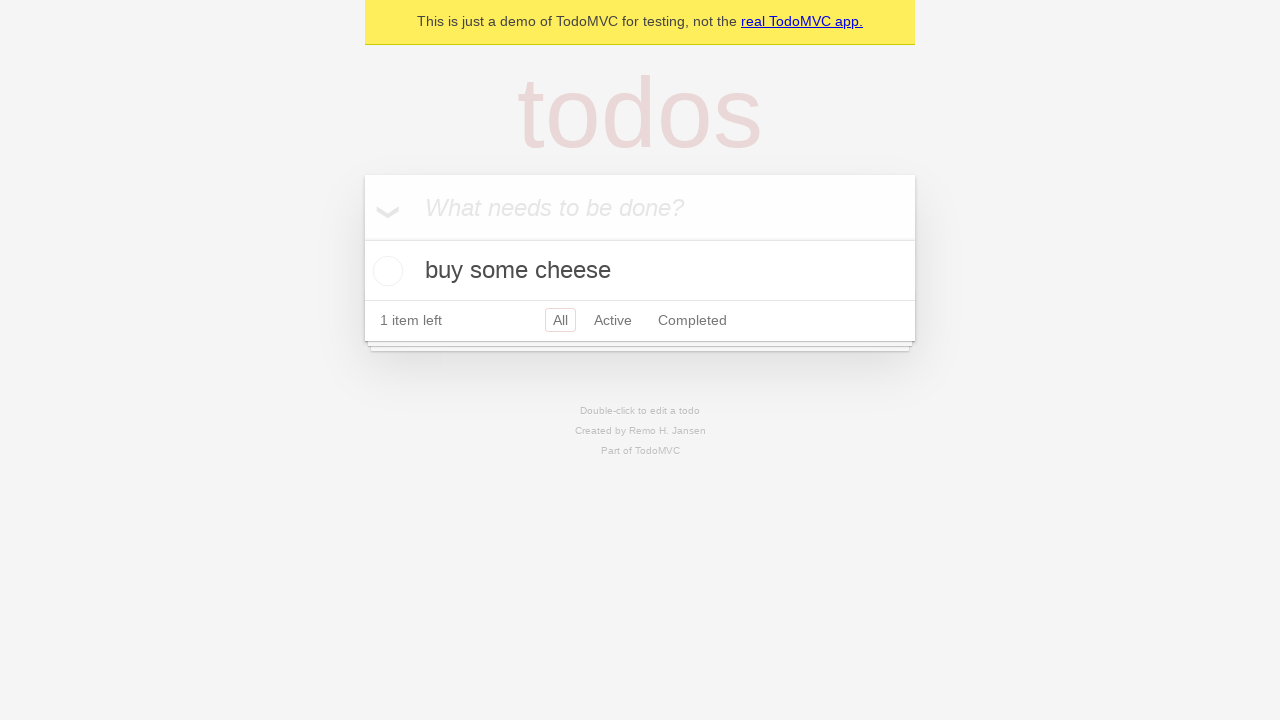

Filled todo input with 'feed the cat' on internal:attr=[placeholder="What needs to be done?"i]
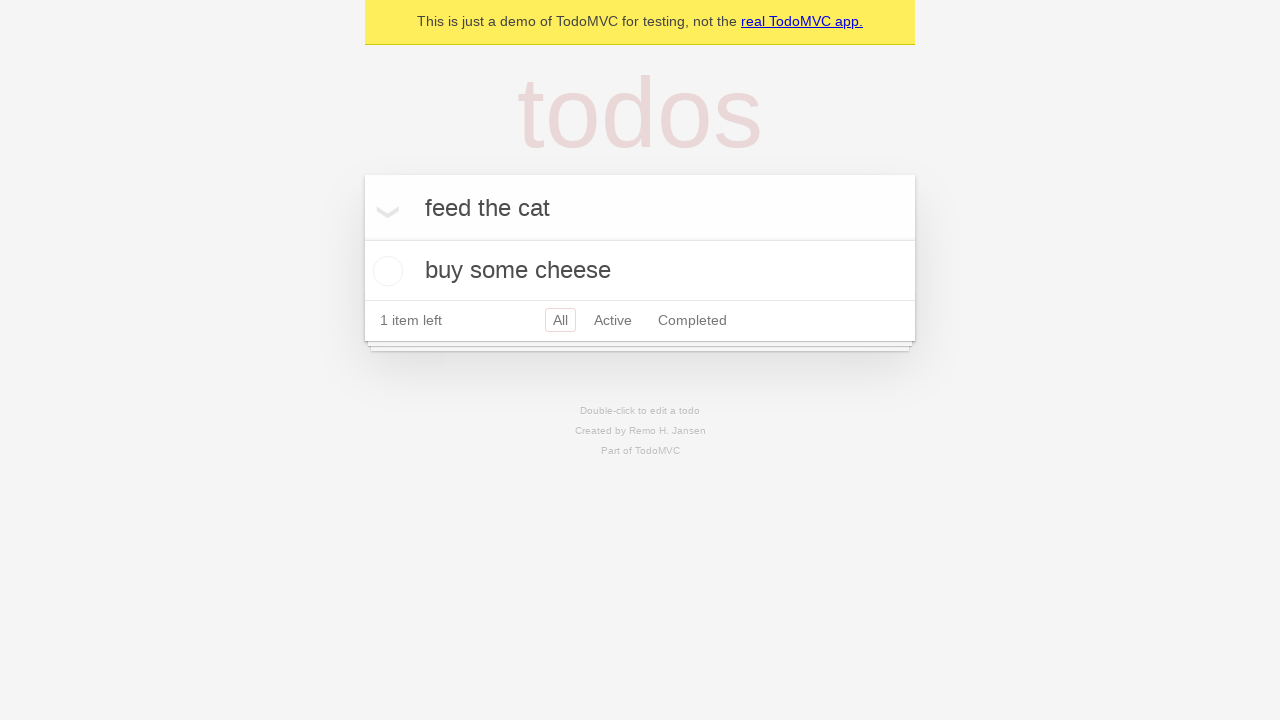

Pressed Enter to add todo 'feed the cat' on internal:attr=[placeholder="What needs to be done?"i]
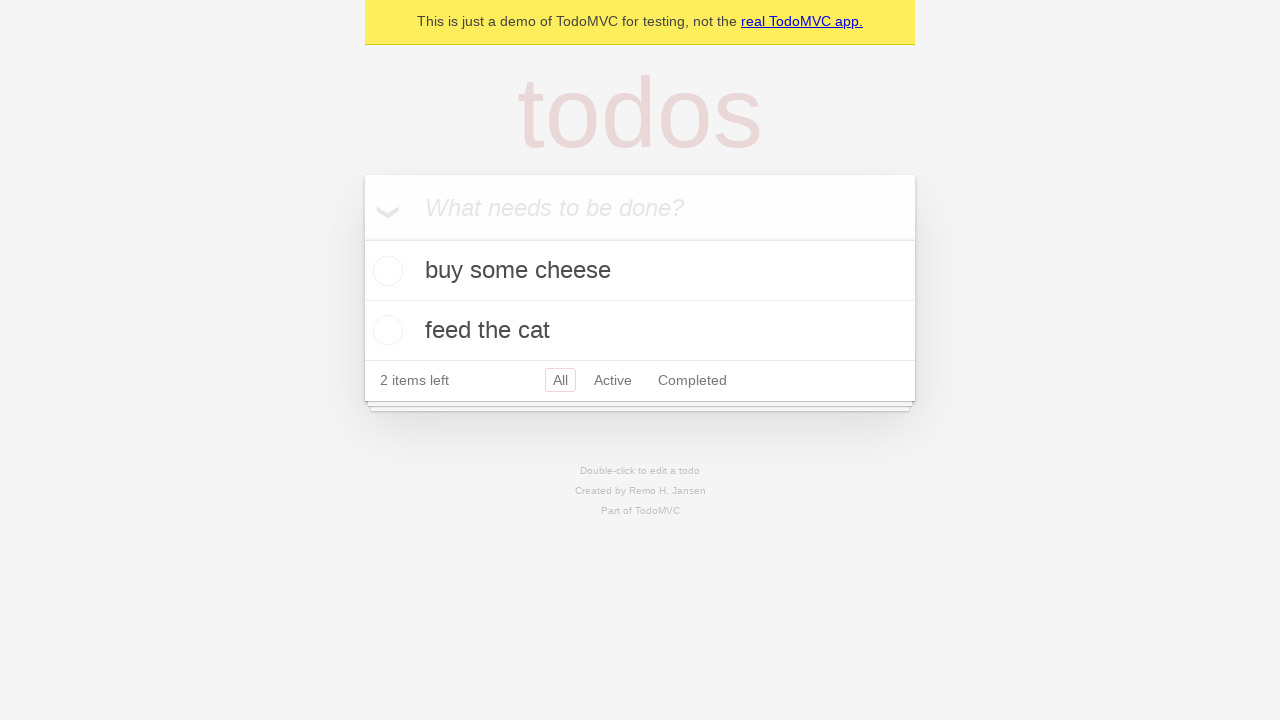

Filled todo input with 'book a doctors appointment' on internal:attr=[placeholder="What needs to be done?"i]
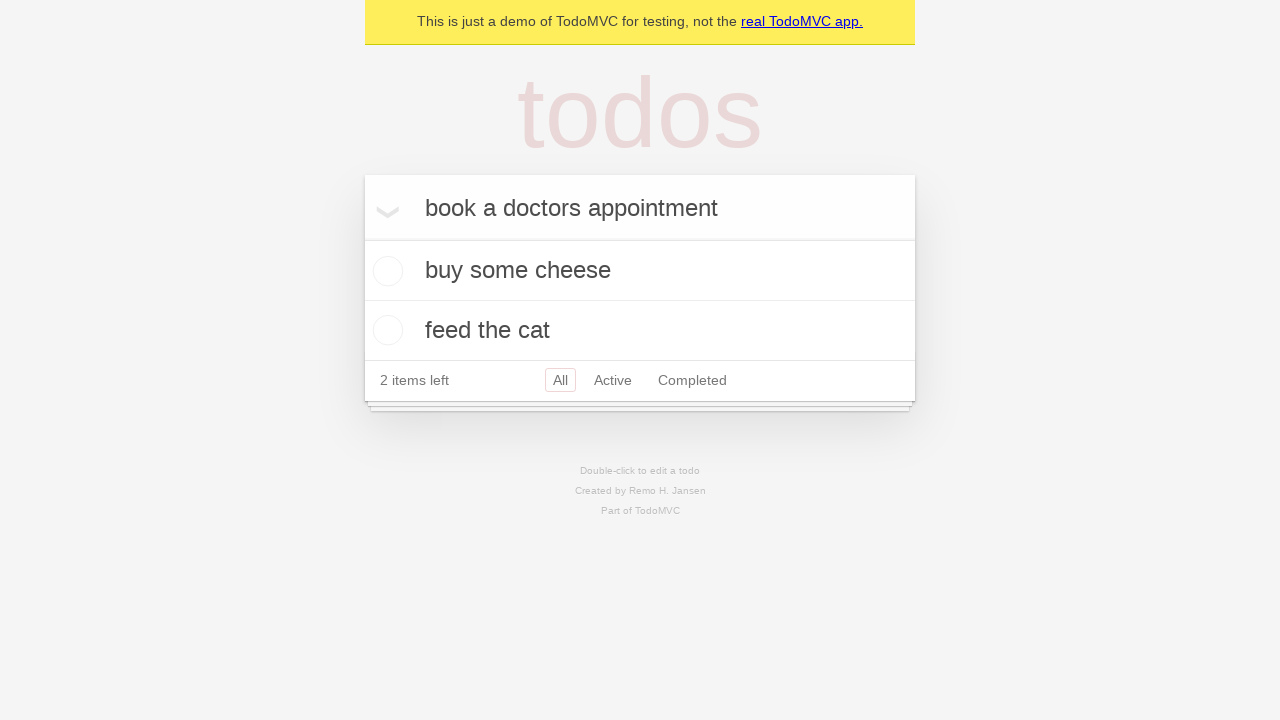

Pressed Enter to add todo 'book a doctors appointment' on internal:attr=[placeholder="What needs to be done?"i]
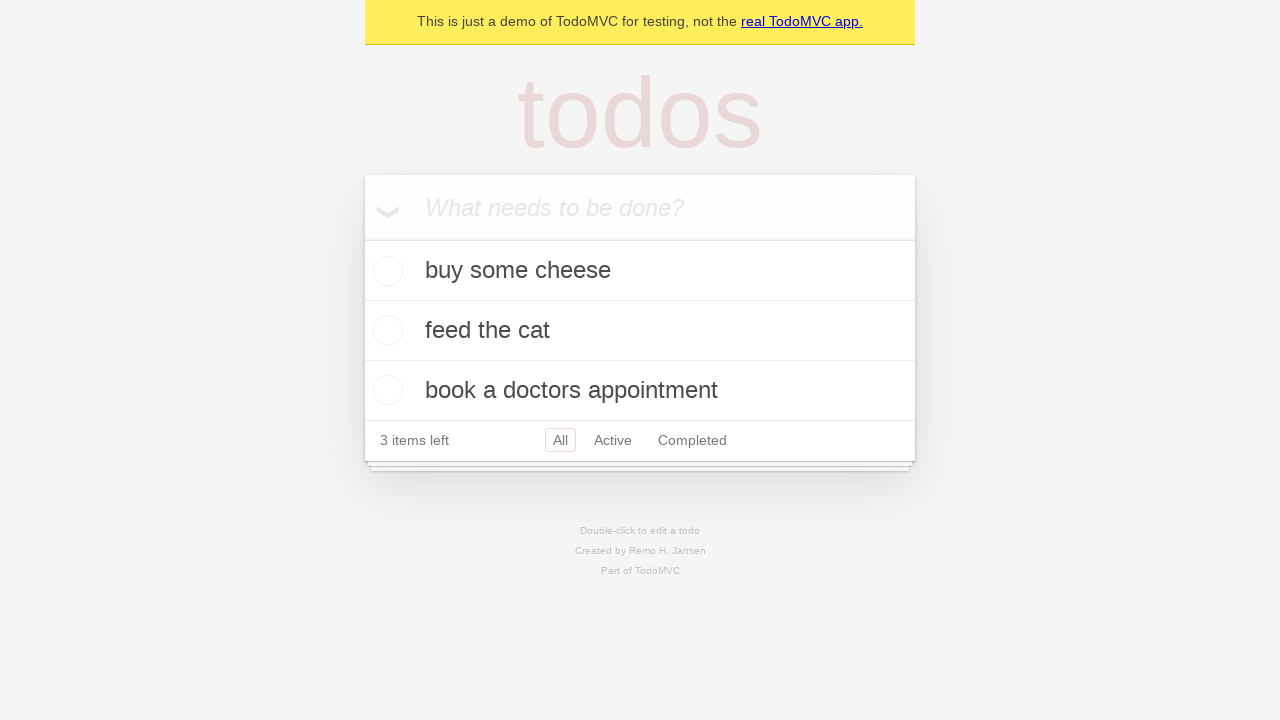

All three todo items loaded successfully
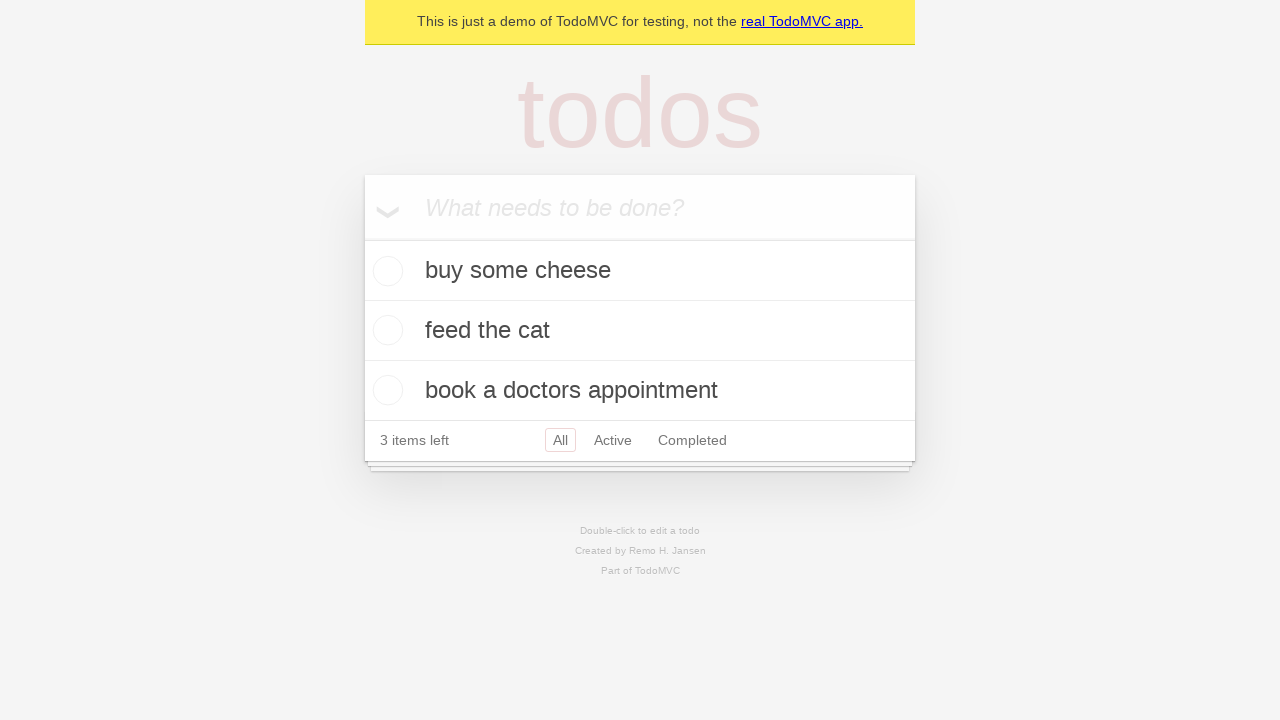

Marked first todo item as complete at (385, 271) on .todo-list li .toggle >> nth=0
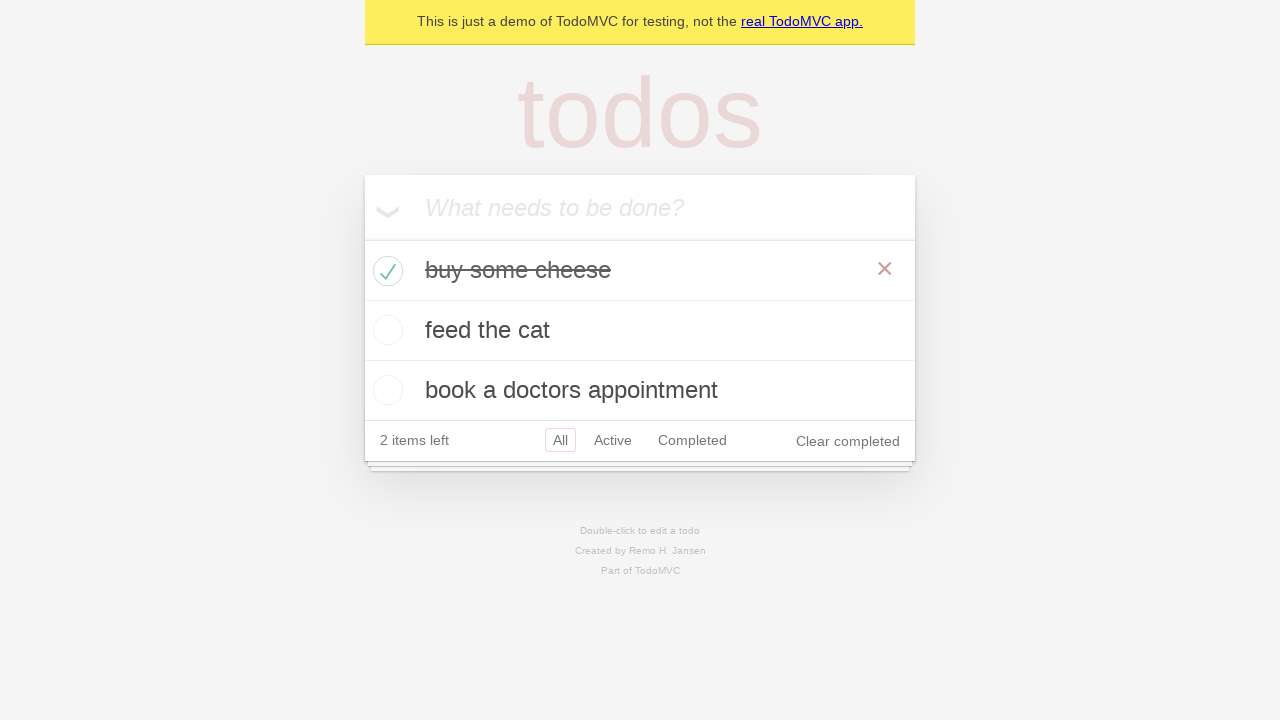

Clear completed button appeared after marking item complete
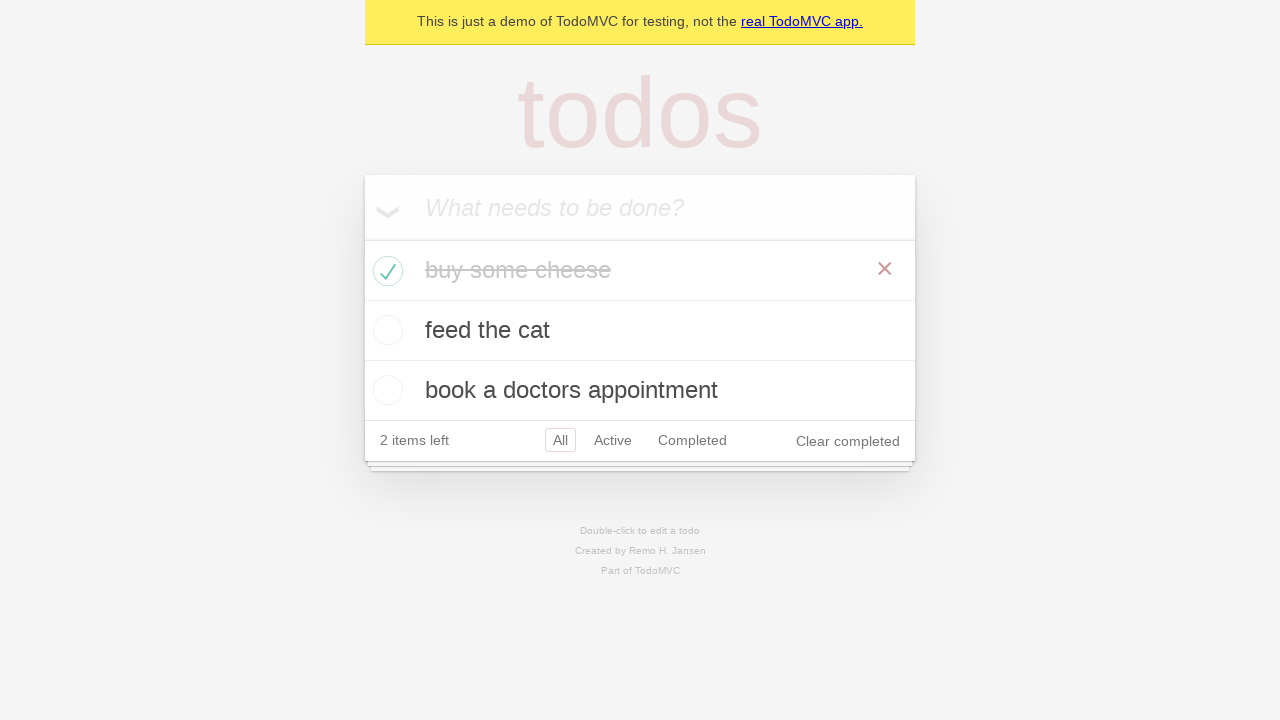

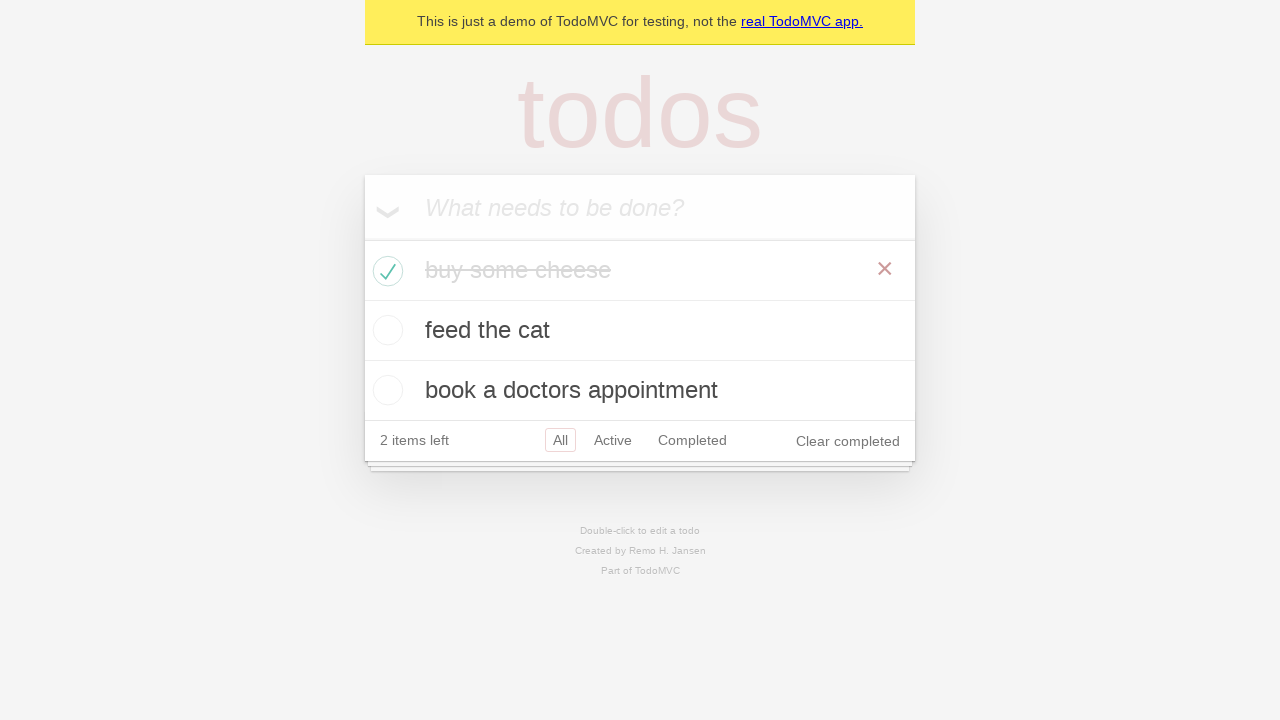